Navigates to the Rahul Shetty Academy Selenium Practice page and verifies it loads successfully.

Starting URL: https://rahulshettyacademy.com/seleniumPractise/#/

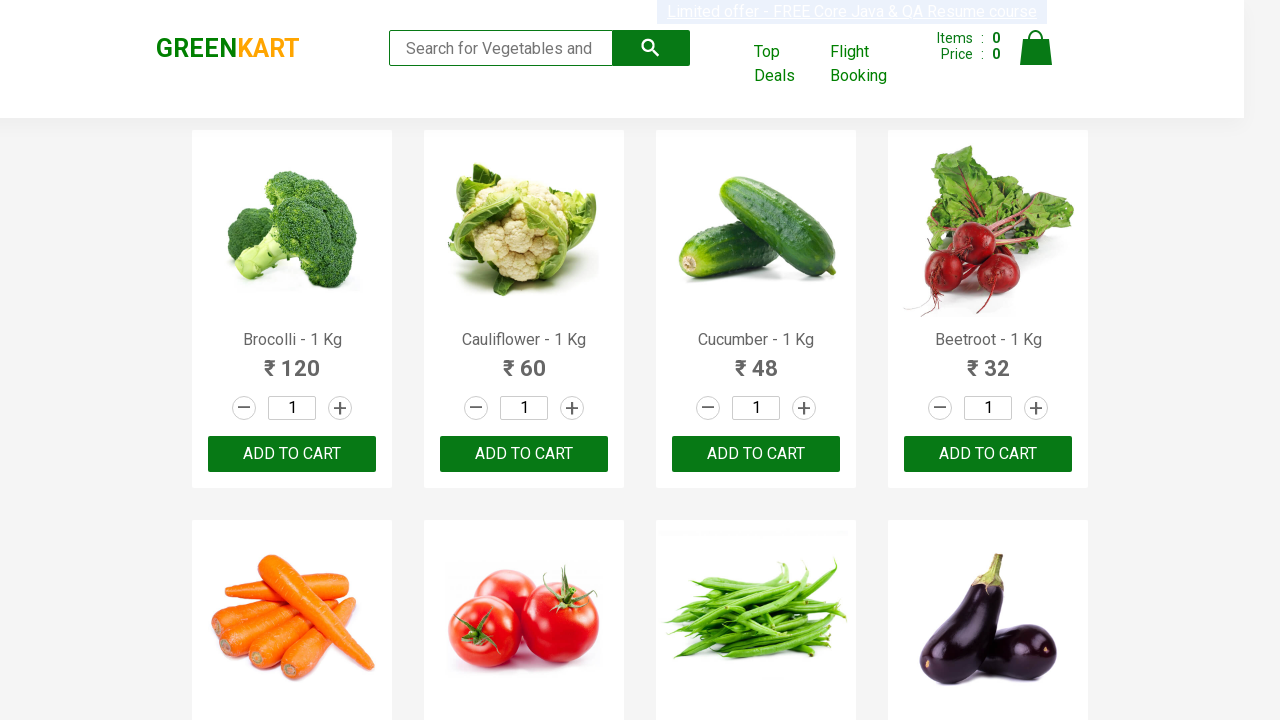

Waited for page DOM content to load
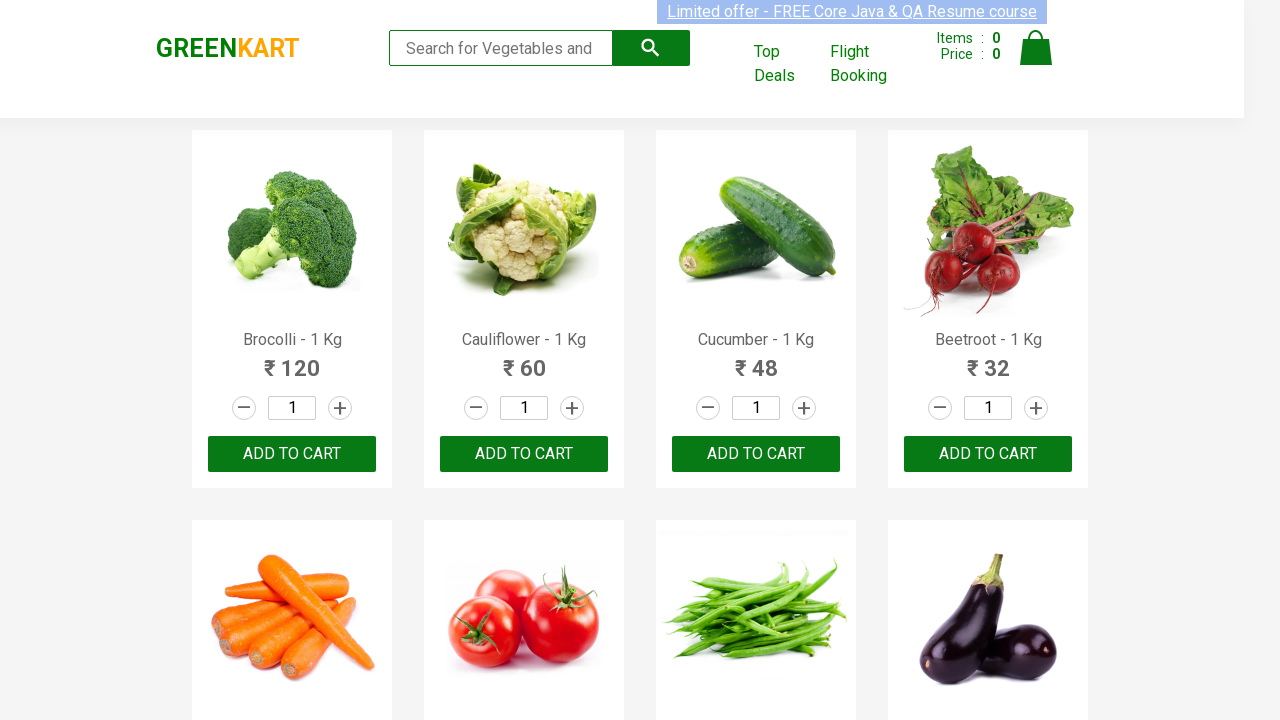

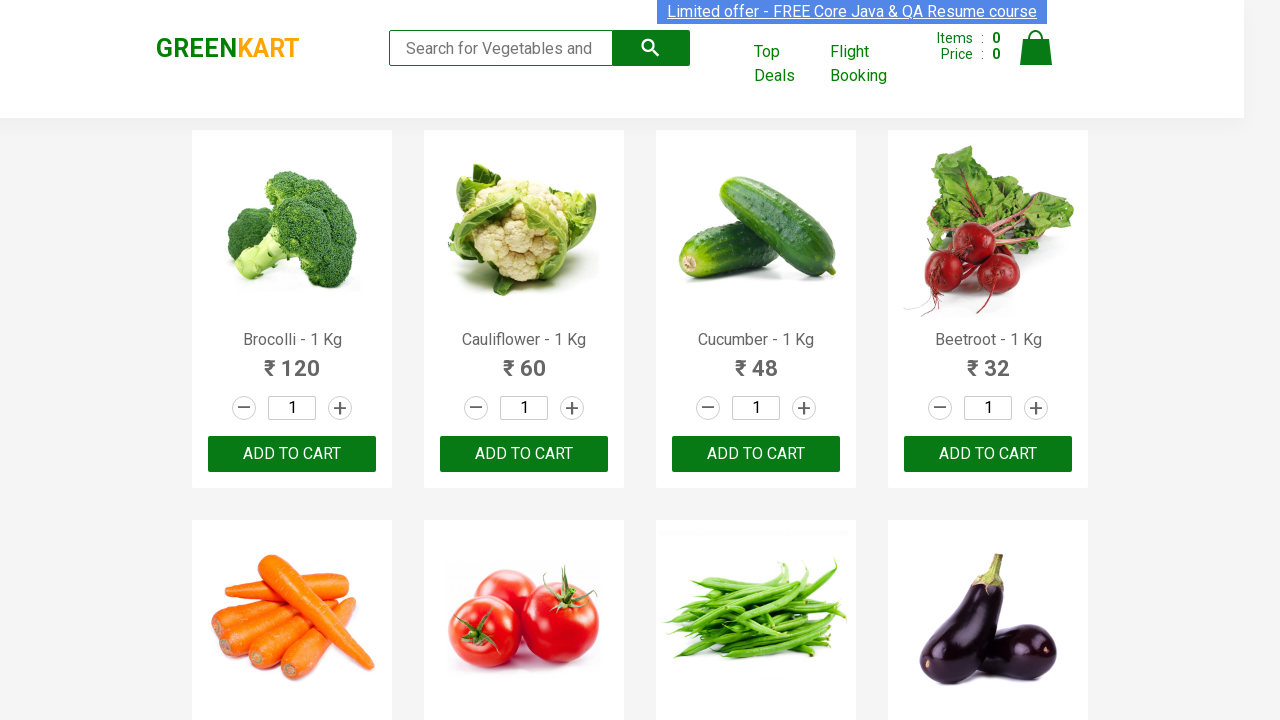